Tests basic browser navigation by opening MakeMyTrip website, retrieving the page title, then navigating back and forward in browser history.

Starting URL: https://www.makemytrip.com/

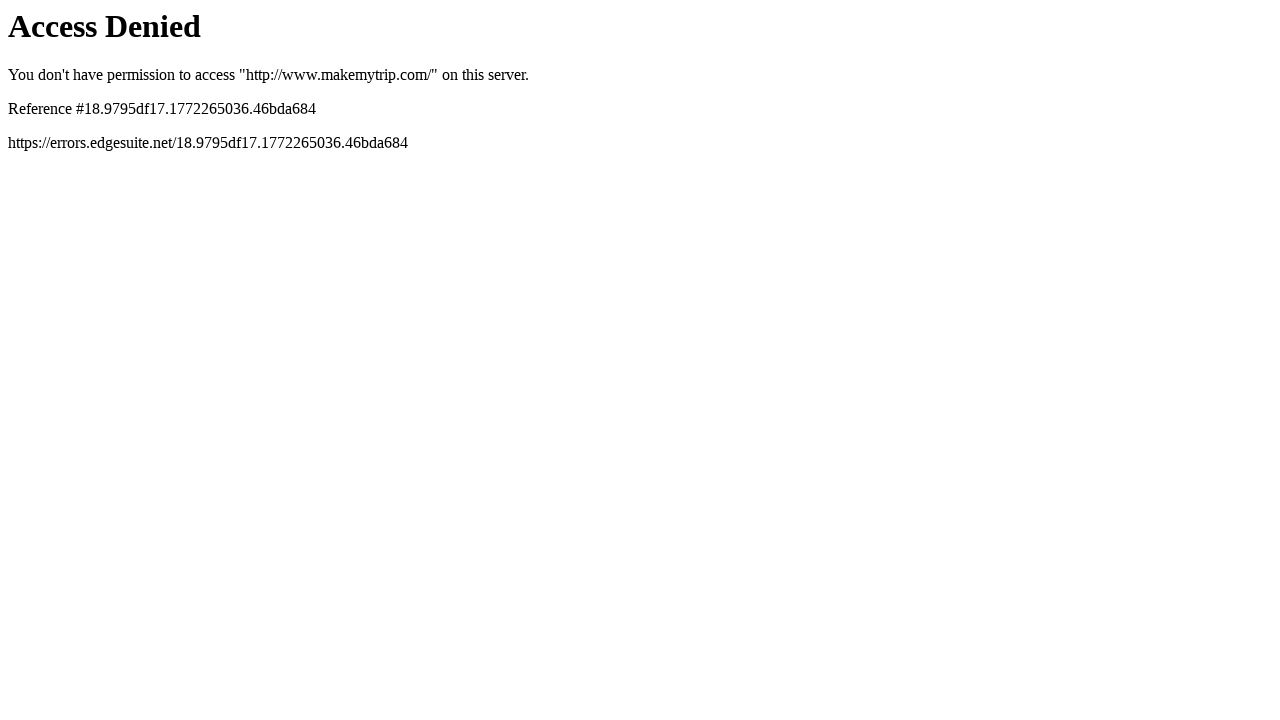

Retrieved page title from MakeMyTrip website
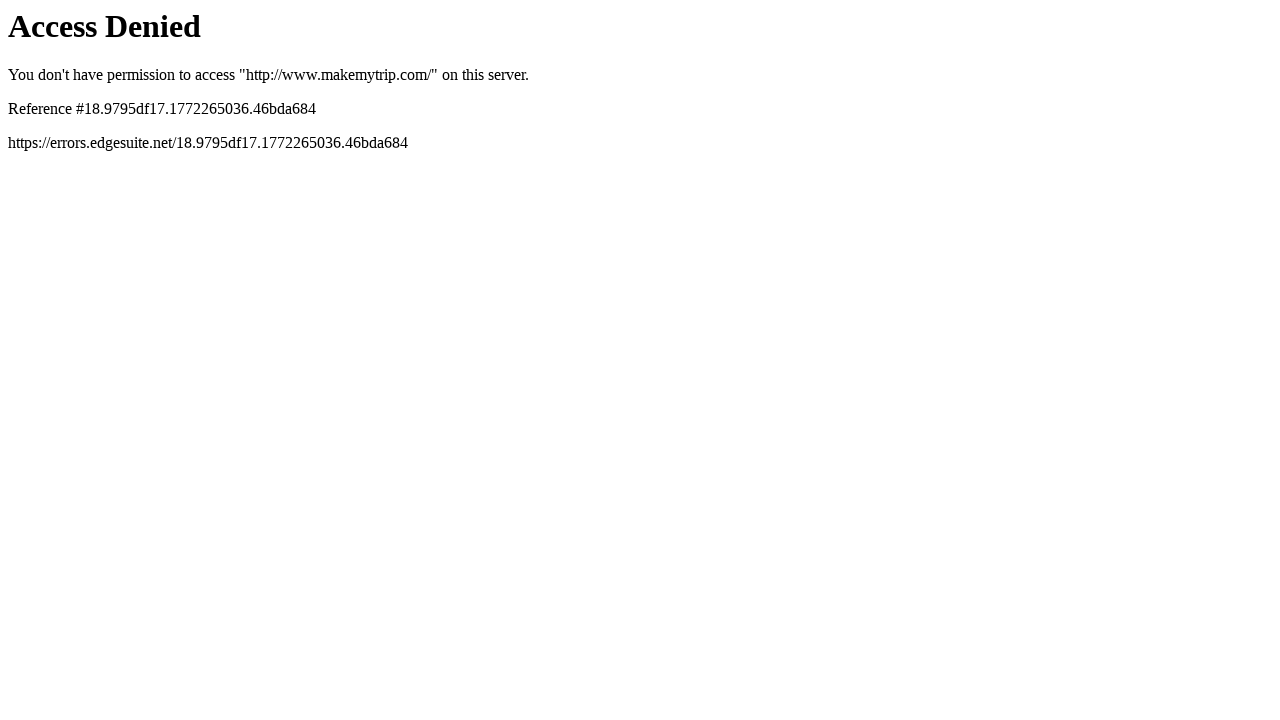

Printed page title to console
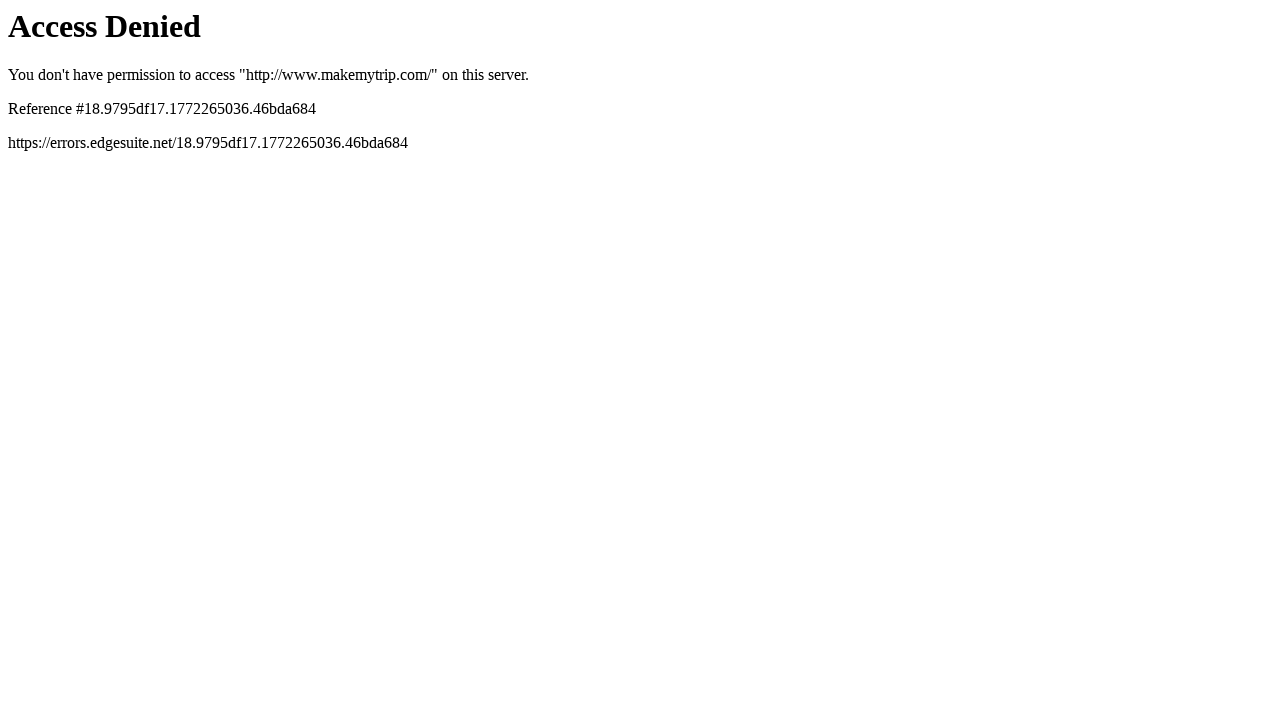

Navigated back in browser history
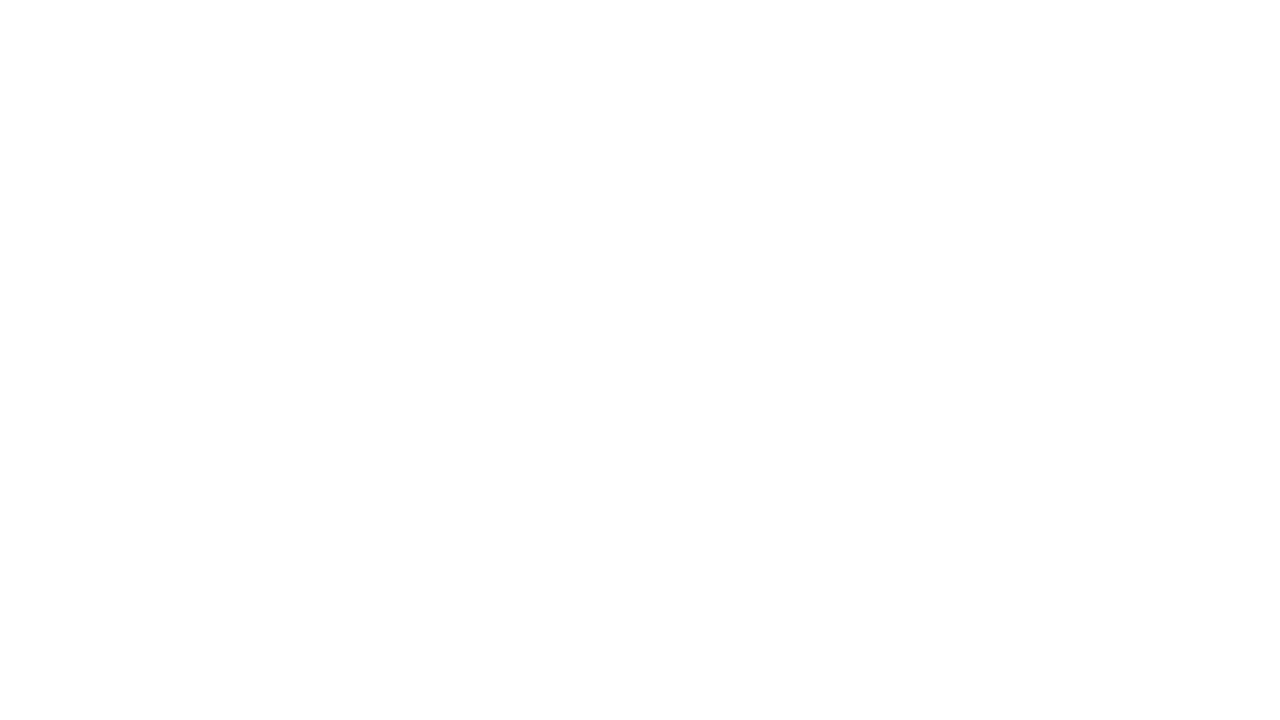

Navigated forward in browser history
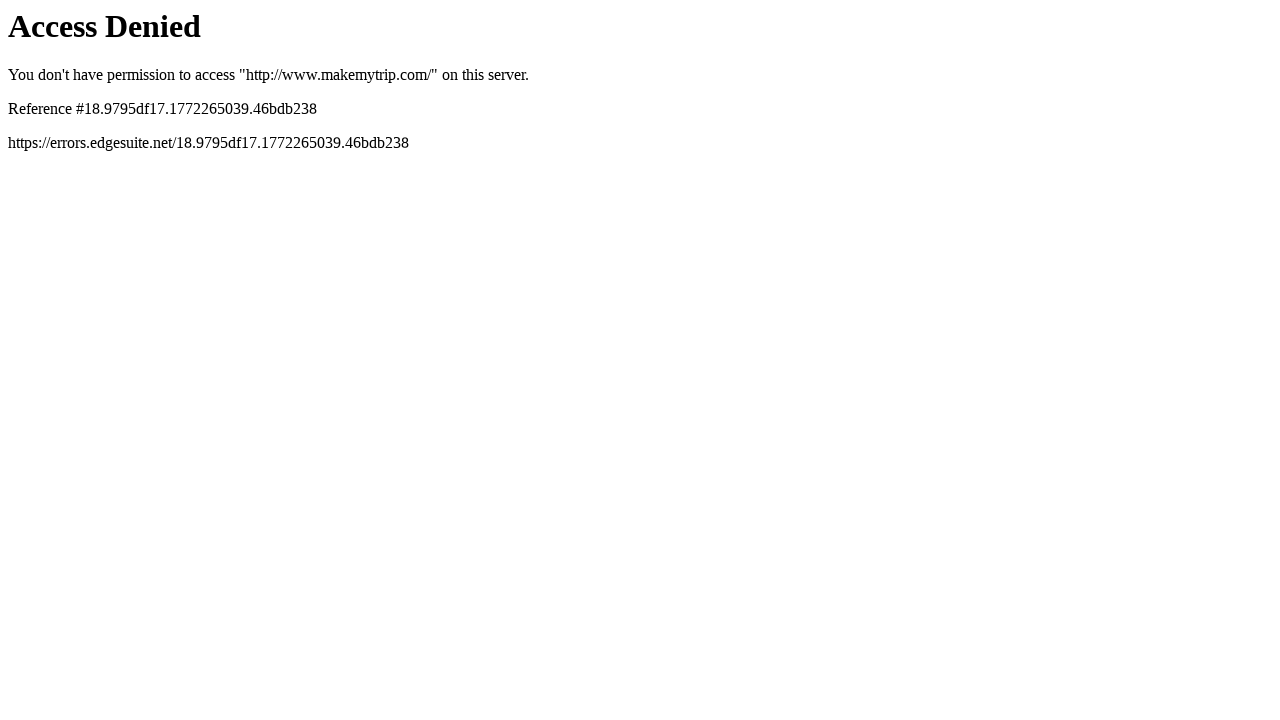

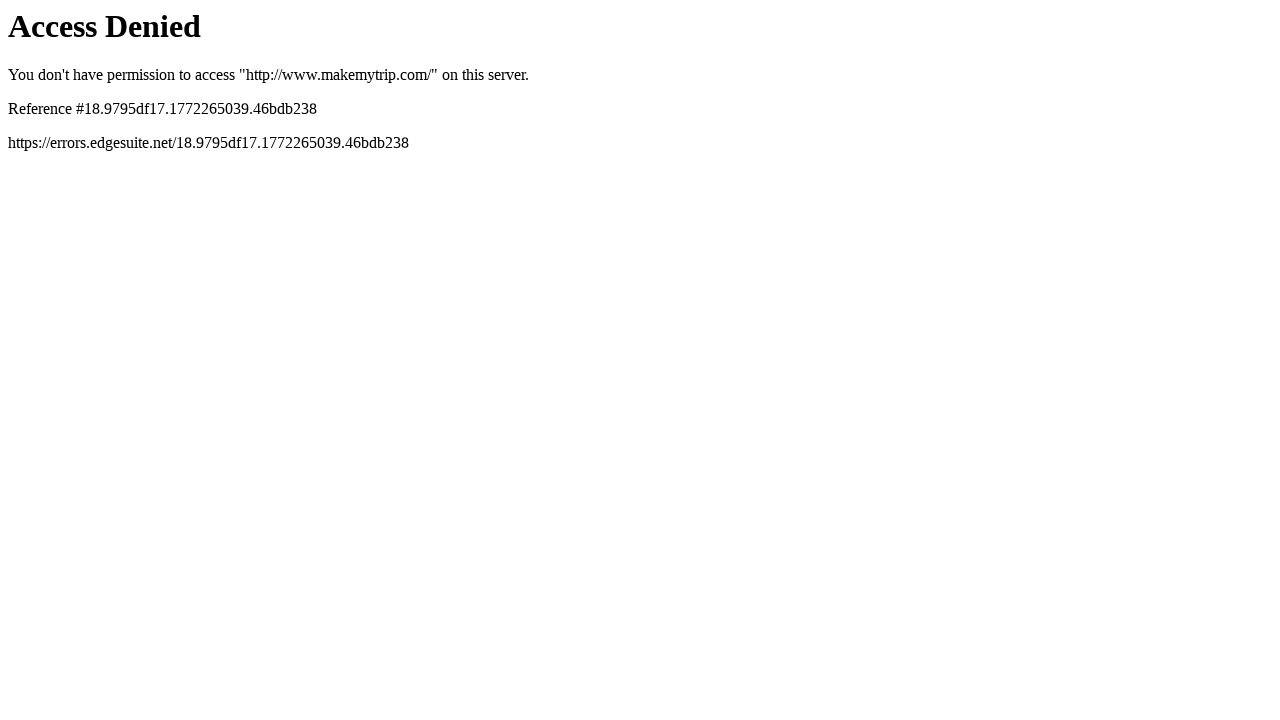